Tests filtering to display only active (non-completed) items by clicking the Active link

Starting URL: https://demo.playwright.dev/todomvc

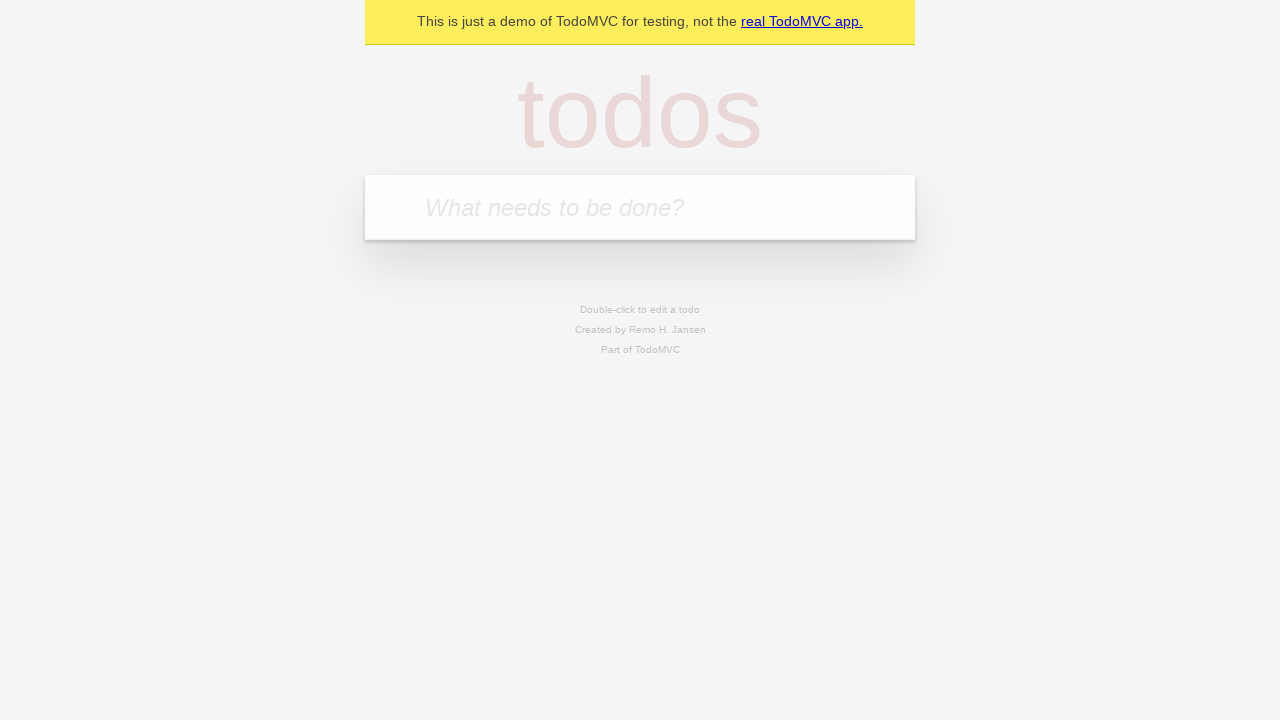

Navigated to TodoMVC demo application
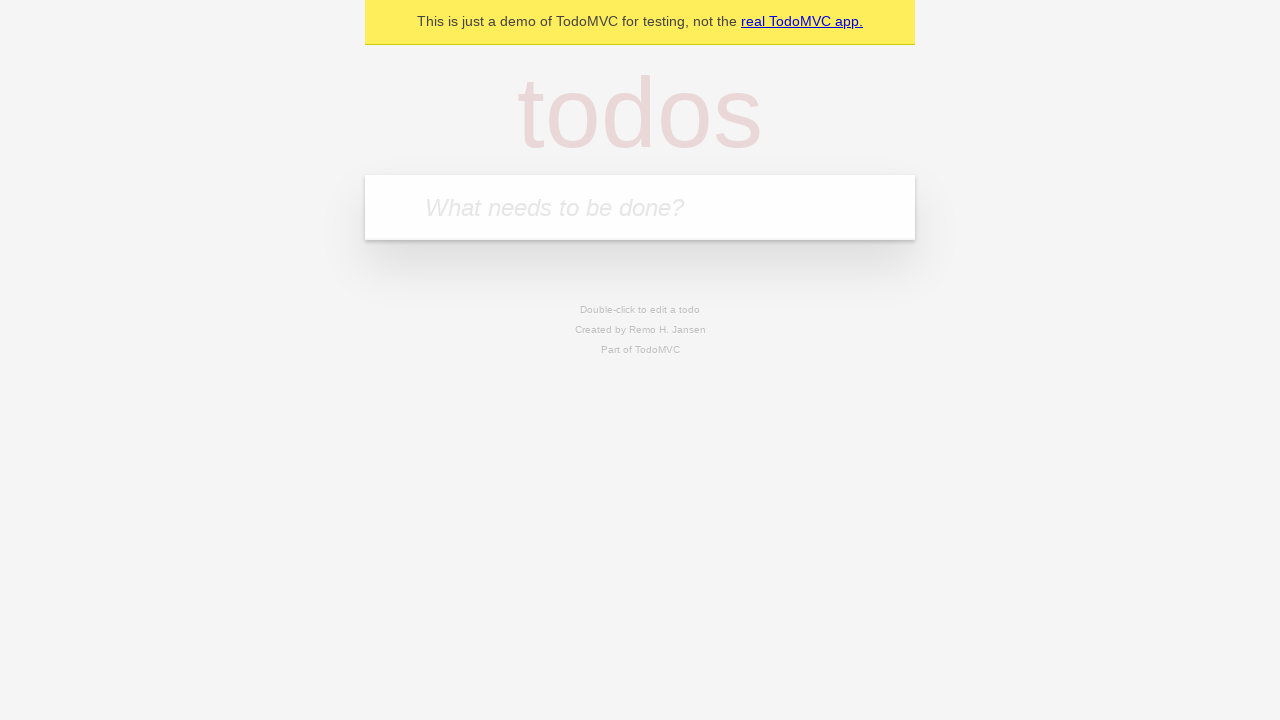

Filled todo input with 'buy some cheese' on internal:attr=[placeholder="What needs to be done?"i]
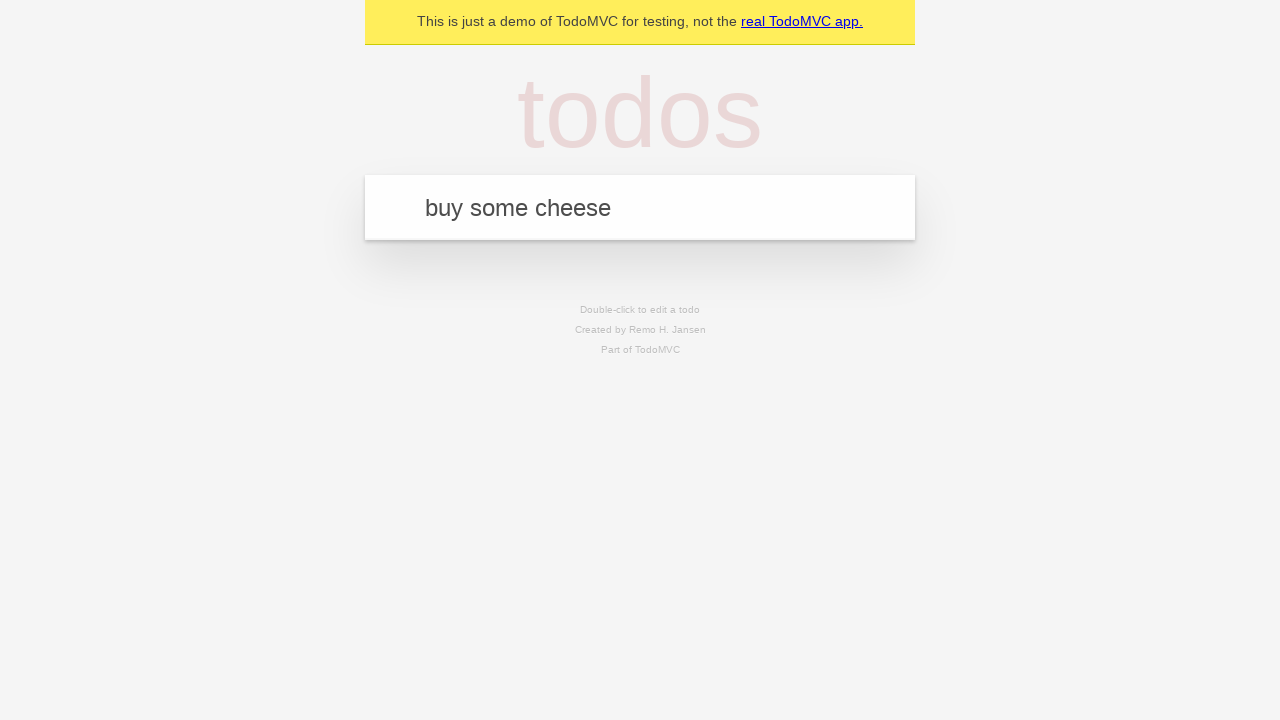

Created todo item: 'buy some cheese' on internal:attr=[placeholder="What needs to be done?"i]
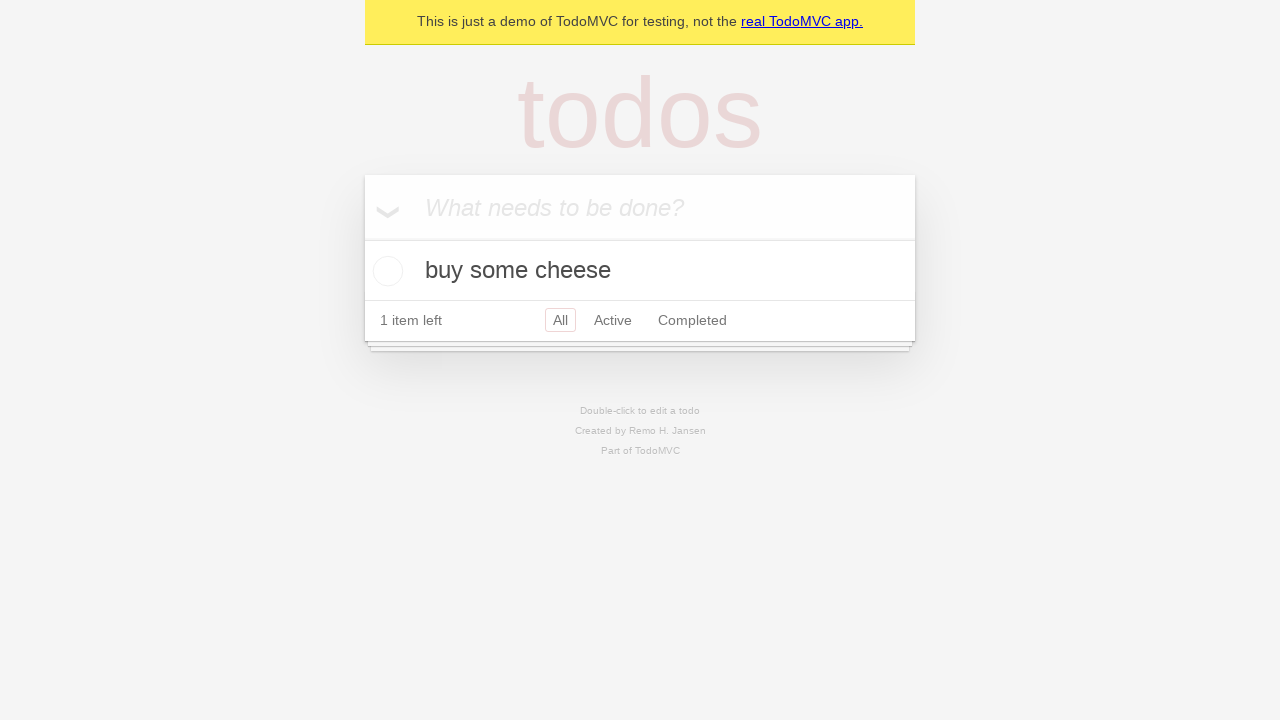

Filled todo input with 'feed the cat' on internal:attr=[placeholder="What needs to be done?"i]
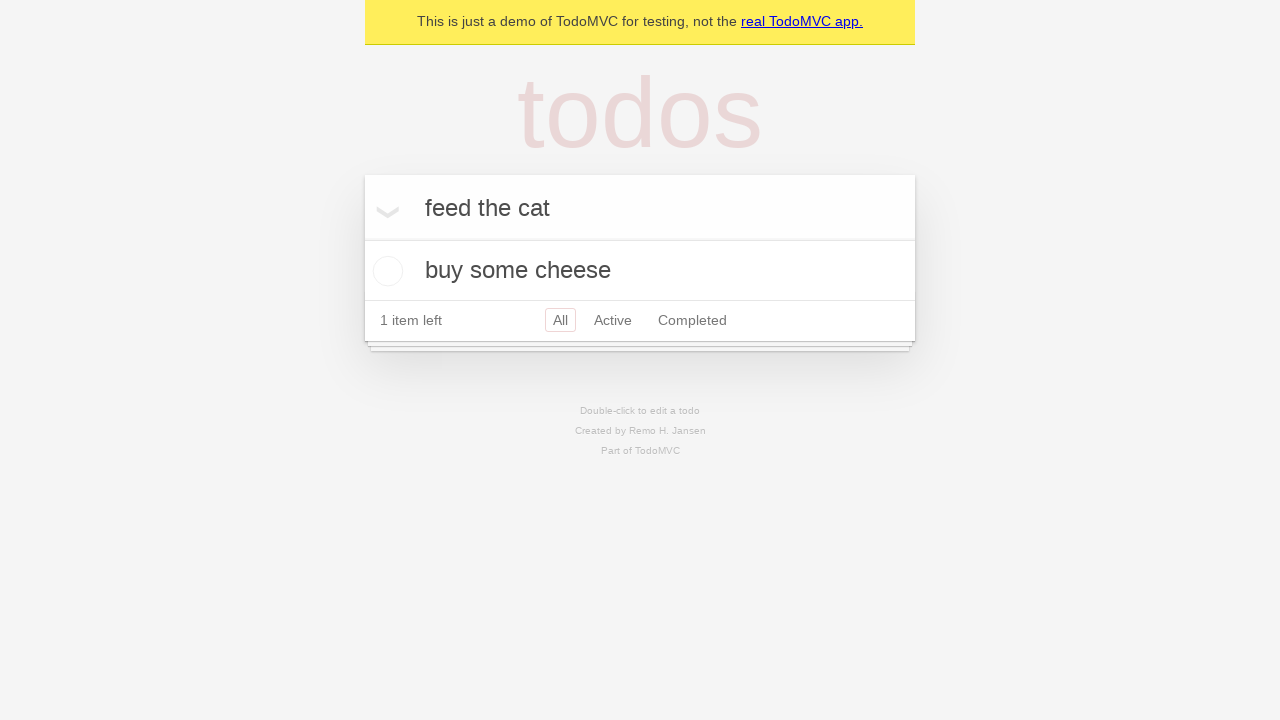

Created todo item: 'feed the cat' on internal:attr=[placeholder="What needs to be done?"i]
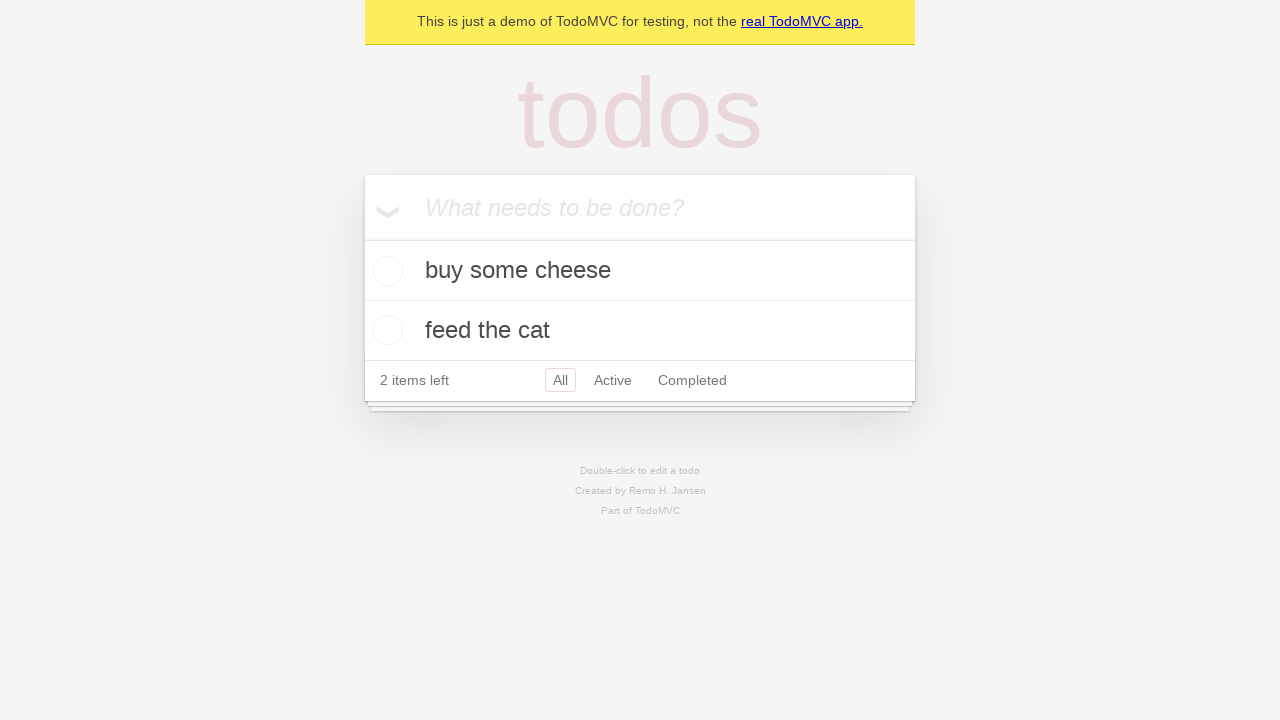

Filled todo input with 'book a doctors appointment' on internal:attr=[placeholder="What needs to be done?"i]
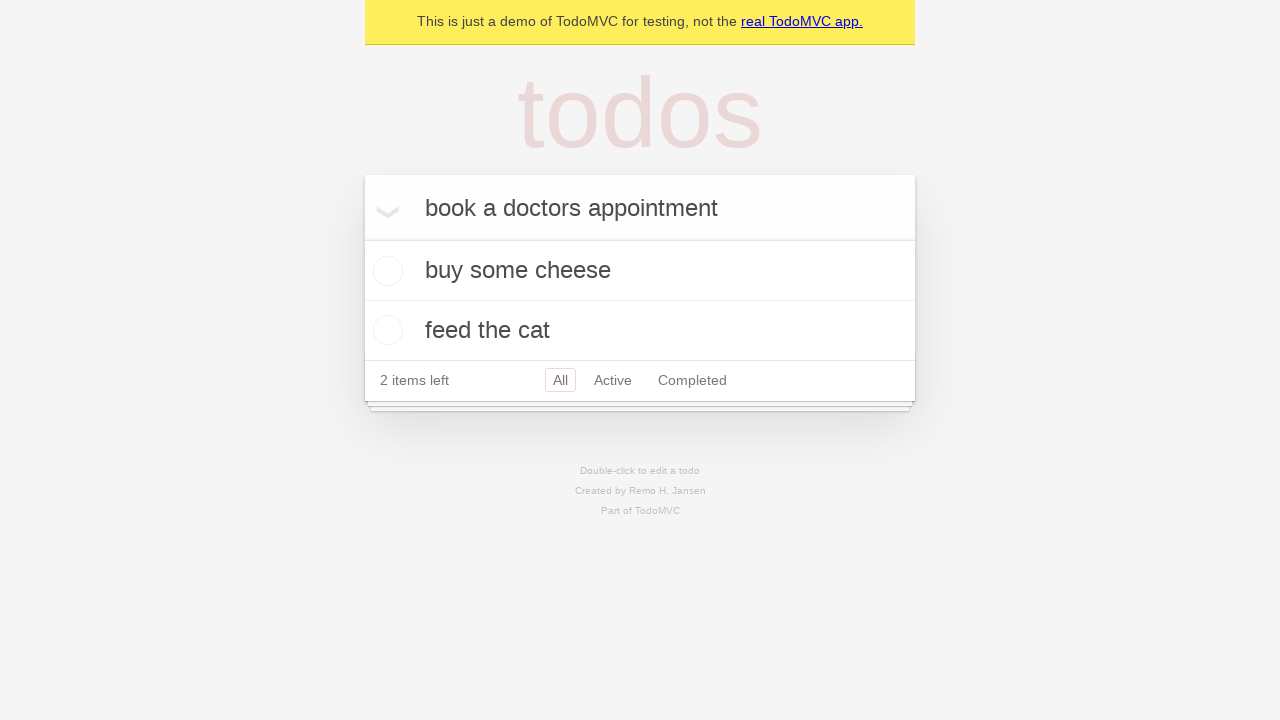

Created todo item: 'book a doctors appointment' on internal:attr=[placeholder="What needs to be done?"i]
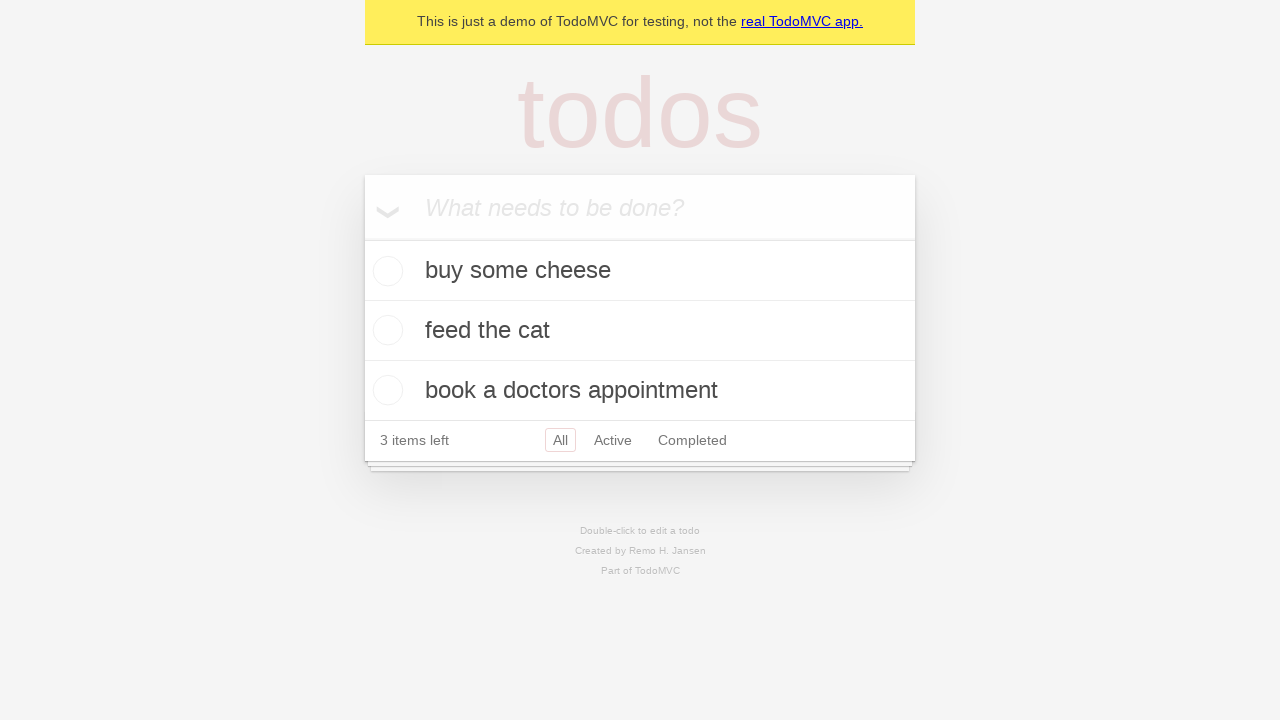

Marked second todo item (feed the cat) as completed at (385, 330) on internal:testid=[data-testid="todo-item"s] >> nth=1 >> internal:role=checkbox
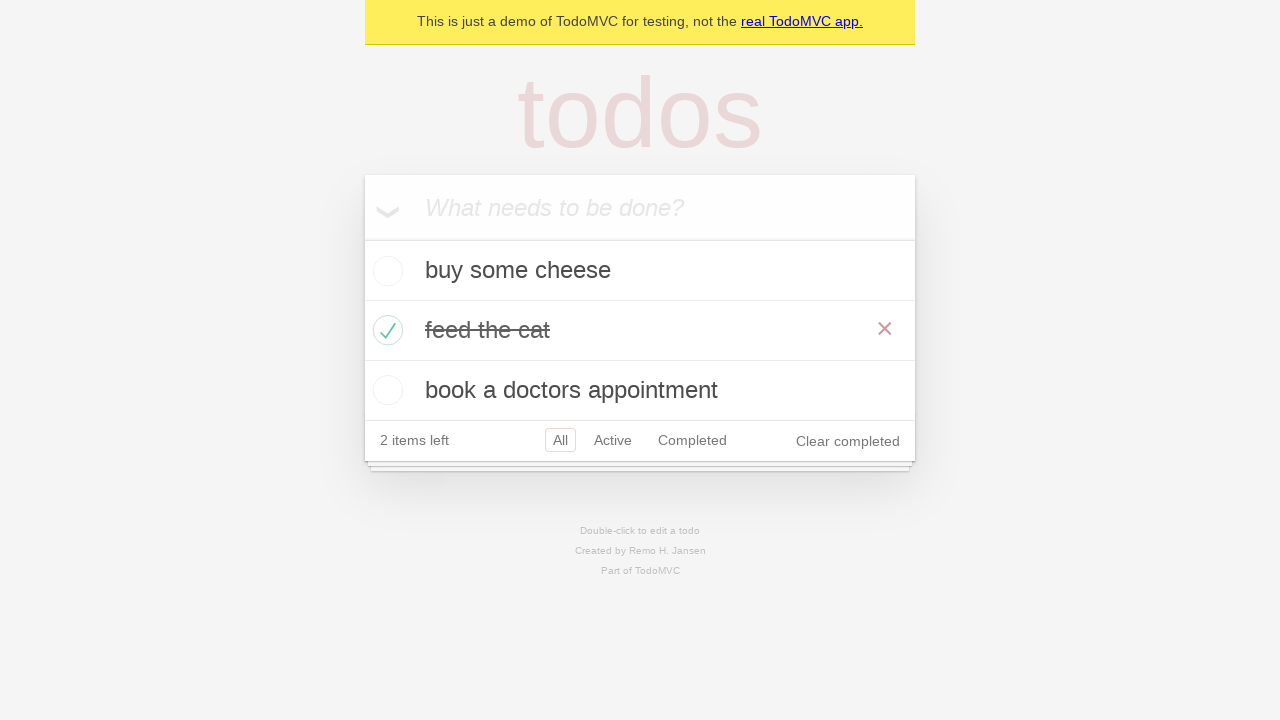

Clicked Active filter link to display only active (non-completed) items at (613, 440) on internal:role=link[name="Active"i]
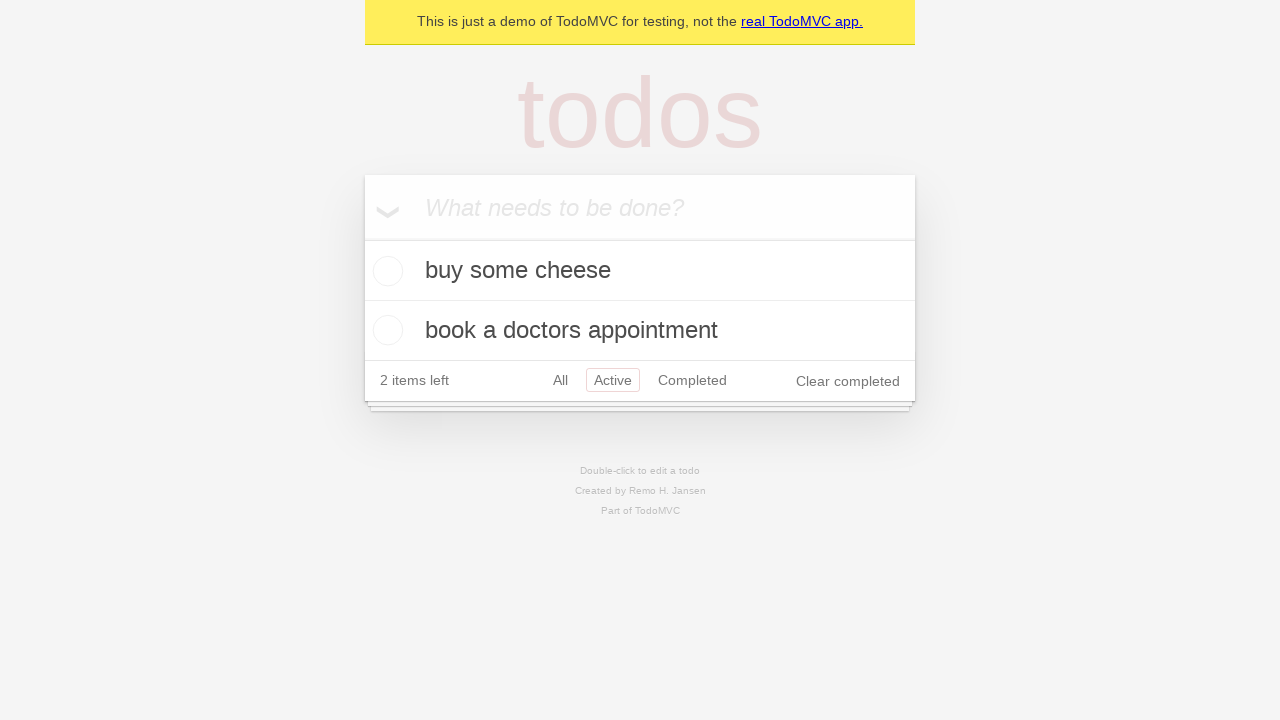

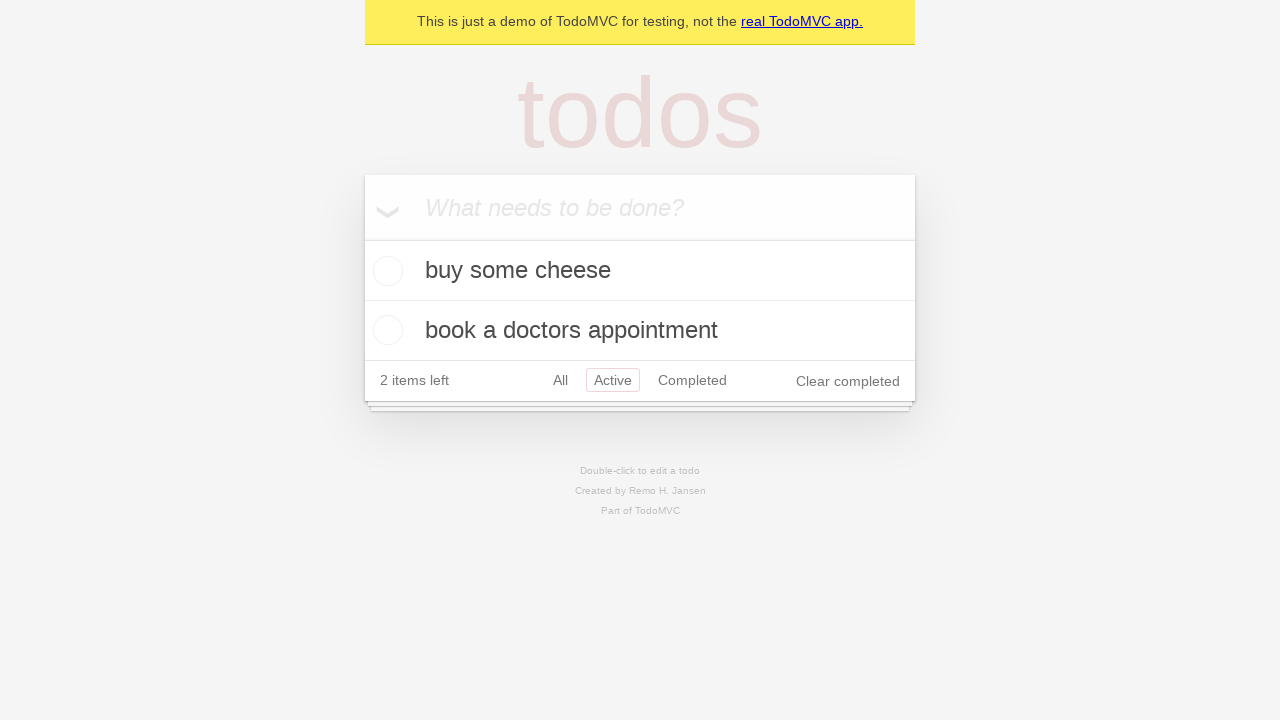